Tests AJAX functionality by clicking a button that triggers an AJAX request and waiting for the success message to appear after the asynchronous operation completes.

Starting URL: http://www.uitestingplayground.com/ajax

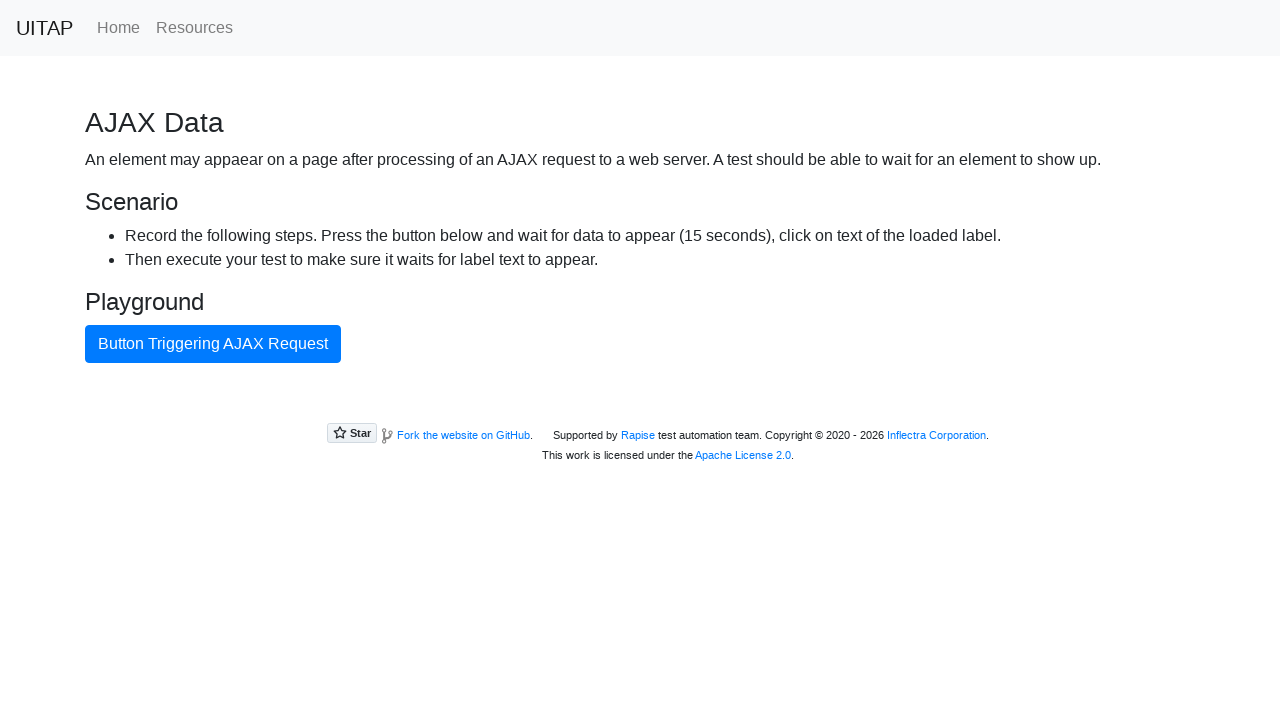

Clicked AJAX button to trigger asynchronous request at (213, 344) on #ajaxButton
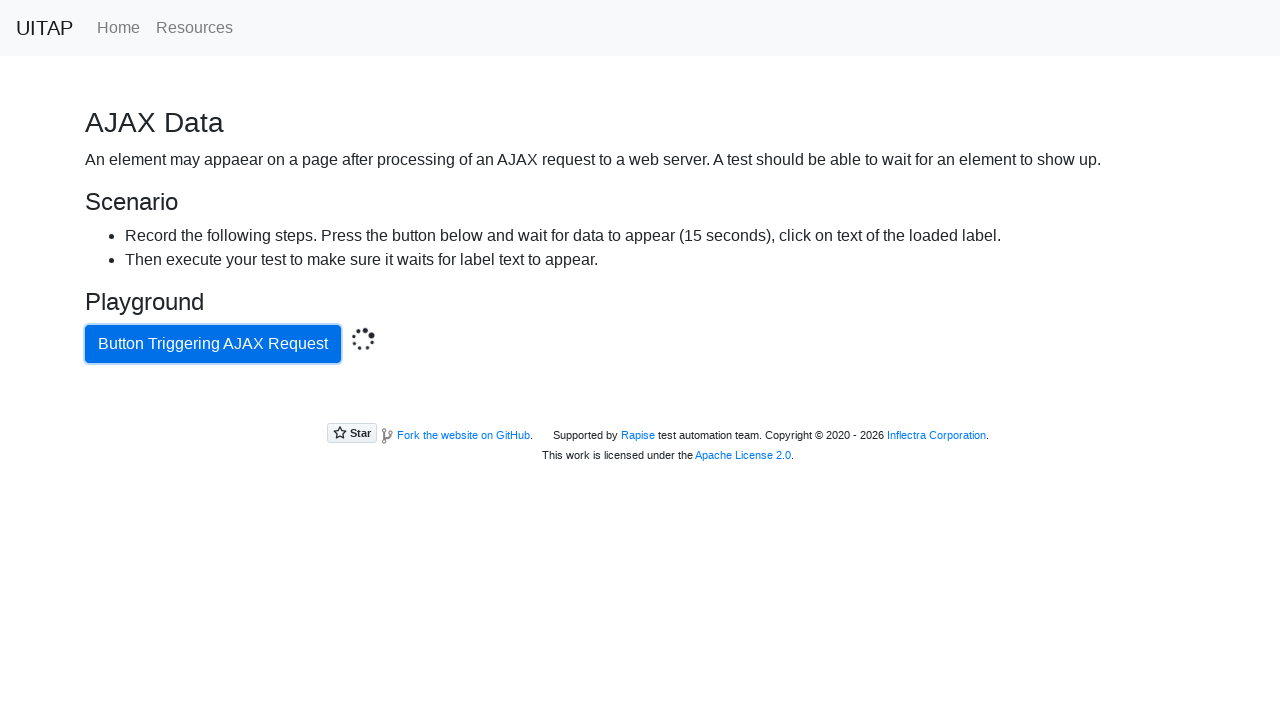

AJAX success message appeared after asynchronous operation completed
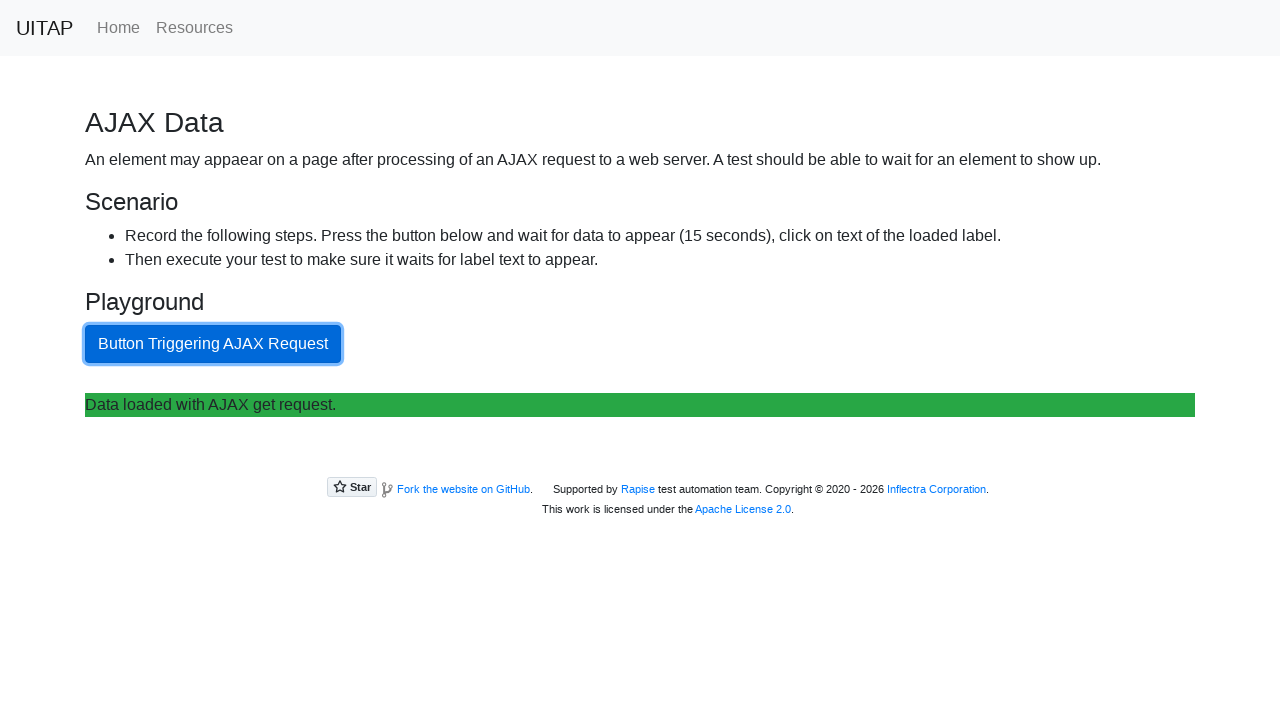

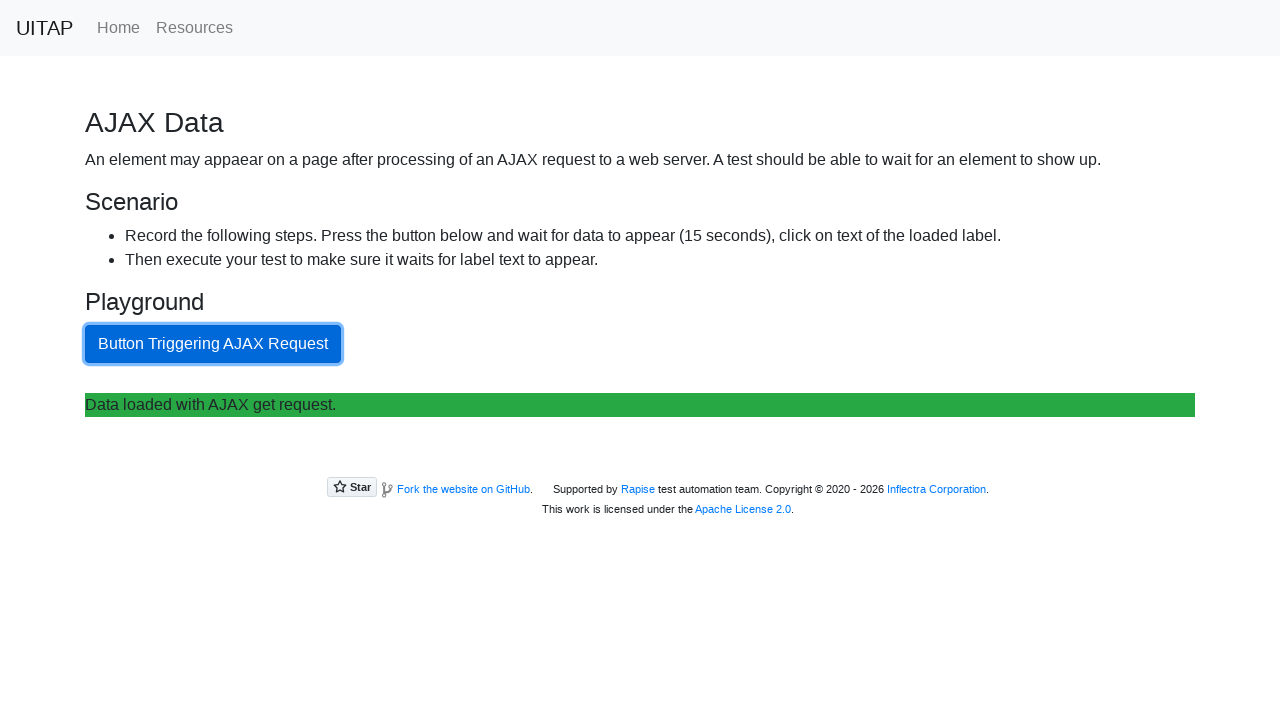